Tests child window handling by clicking a link that opens a new page, extracting text from the new page, parsing a domain from it, and filling it into a form field on the original page

Starting URL: https://rahulshettyacademy.com/loginpagePractise/

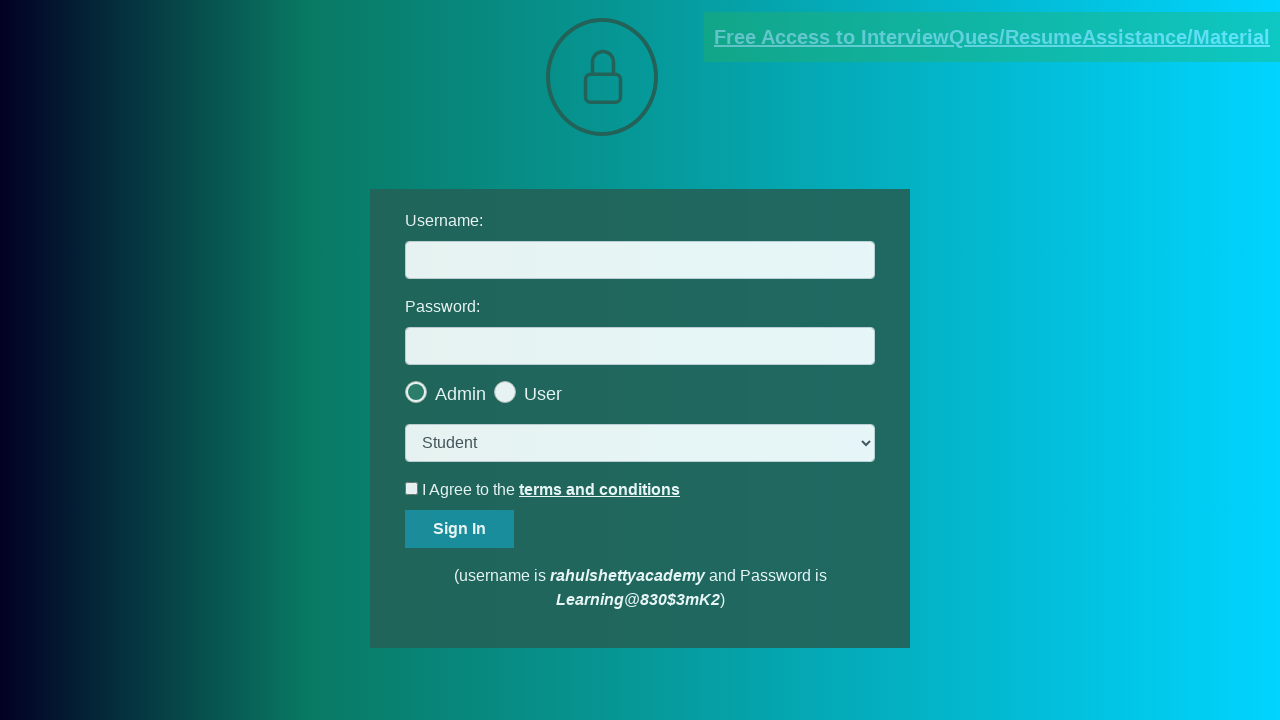

Clicked document request link to open child window at (992, 37) on [href*='documents-request']
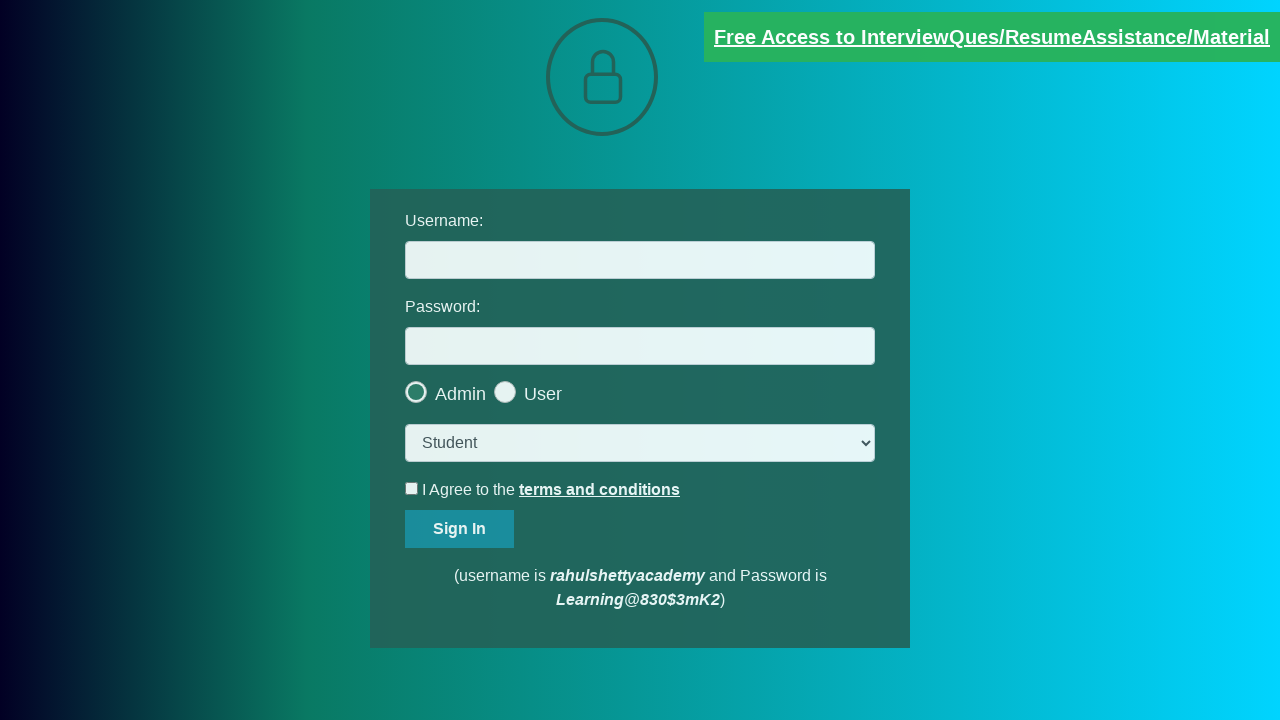

Child window opened and retrieved
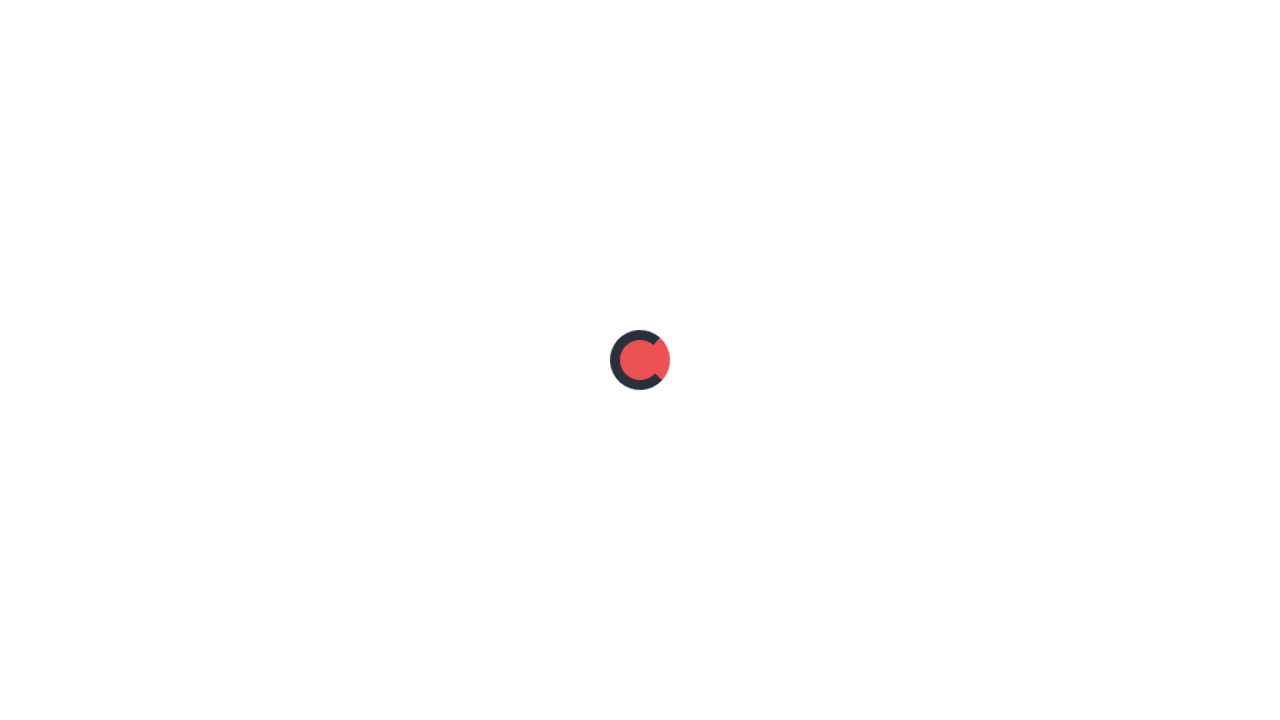

Extracted text from child window red element
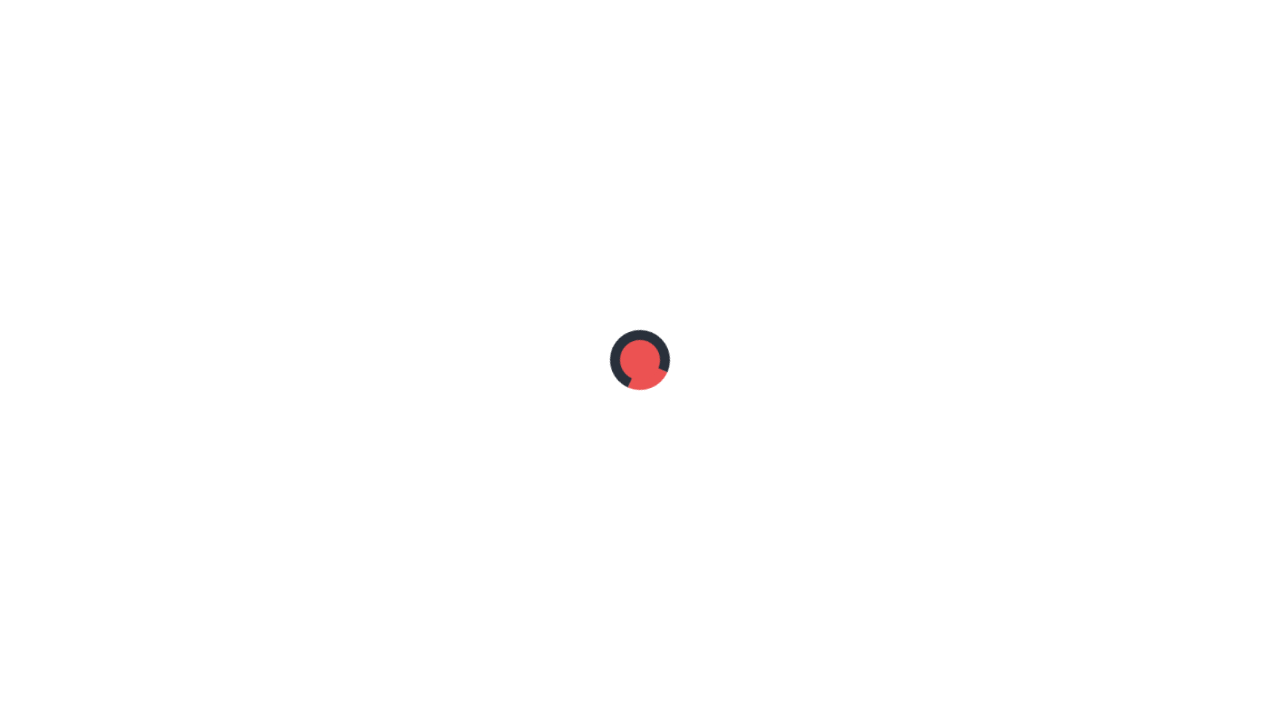

Parsed domain from text: rahulshettyacademy.com on #username
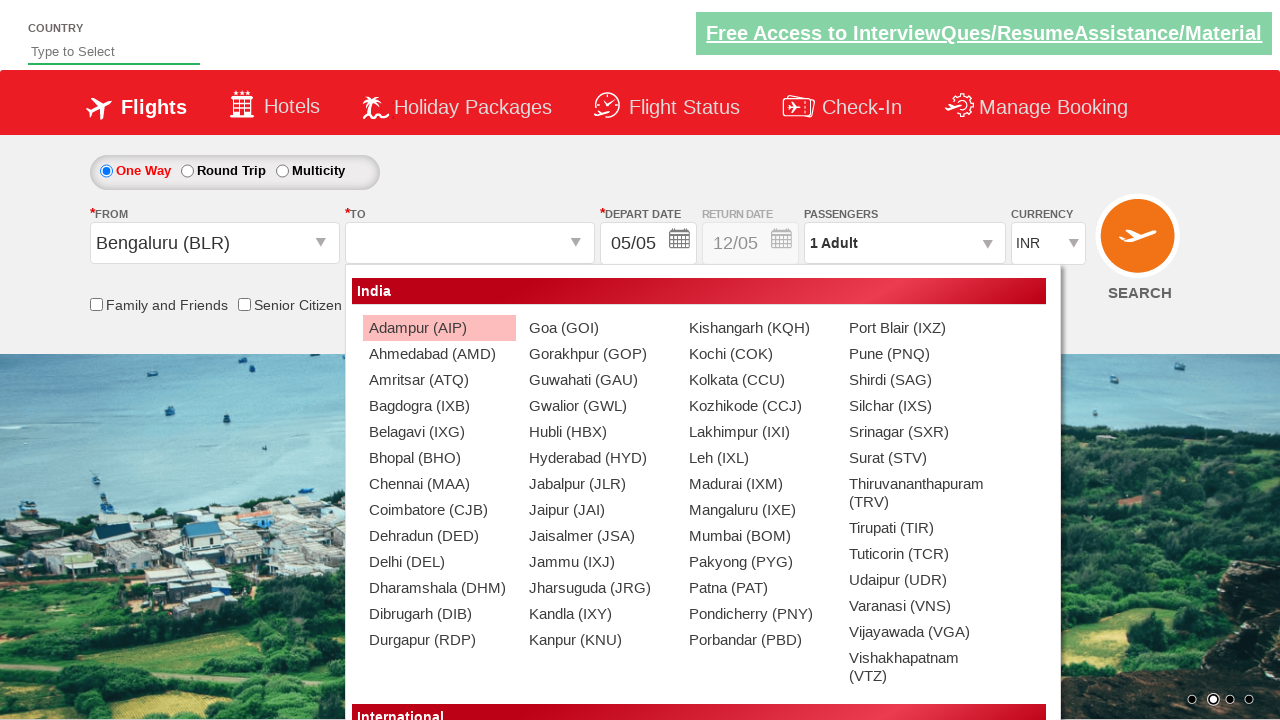

Filled username field with parsed domain: rahulshettyacademy.com
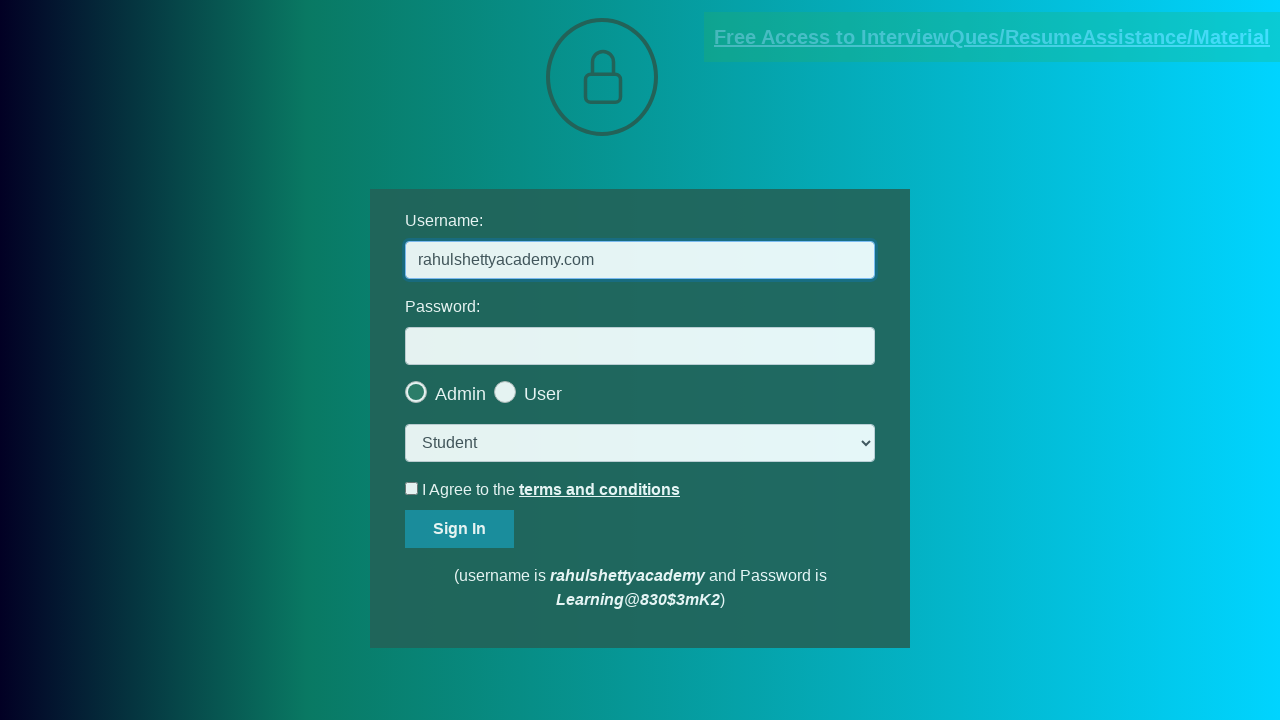

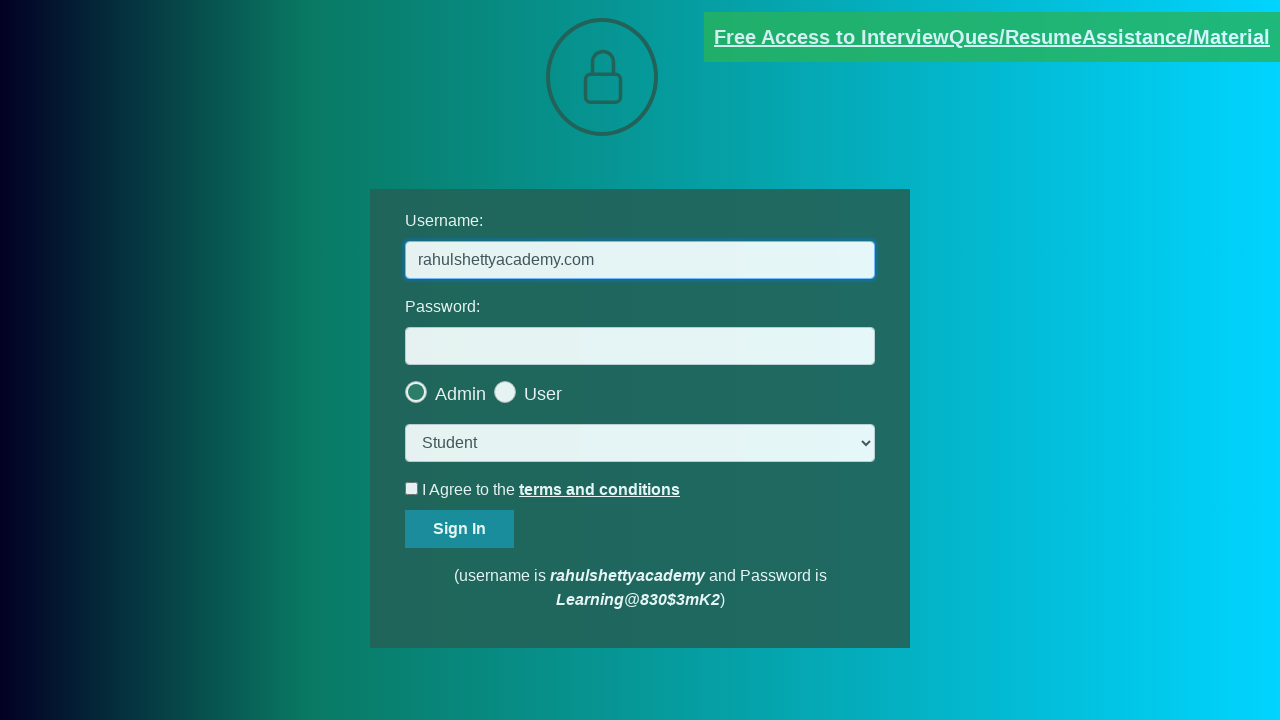